Tests handling a simple alert by clicking a button and accepting the alert dialog

Starting URL: https://qavbox.github.io/demo/alerts/

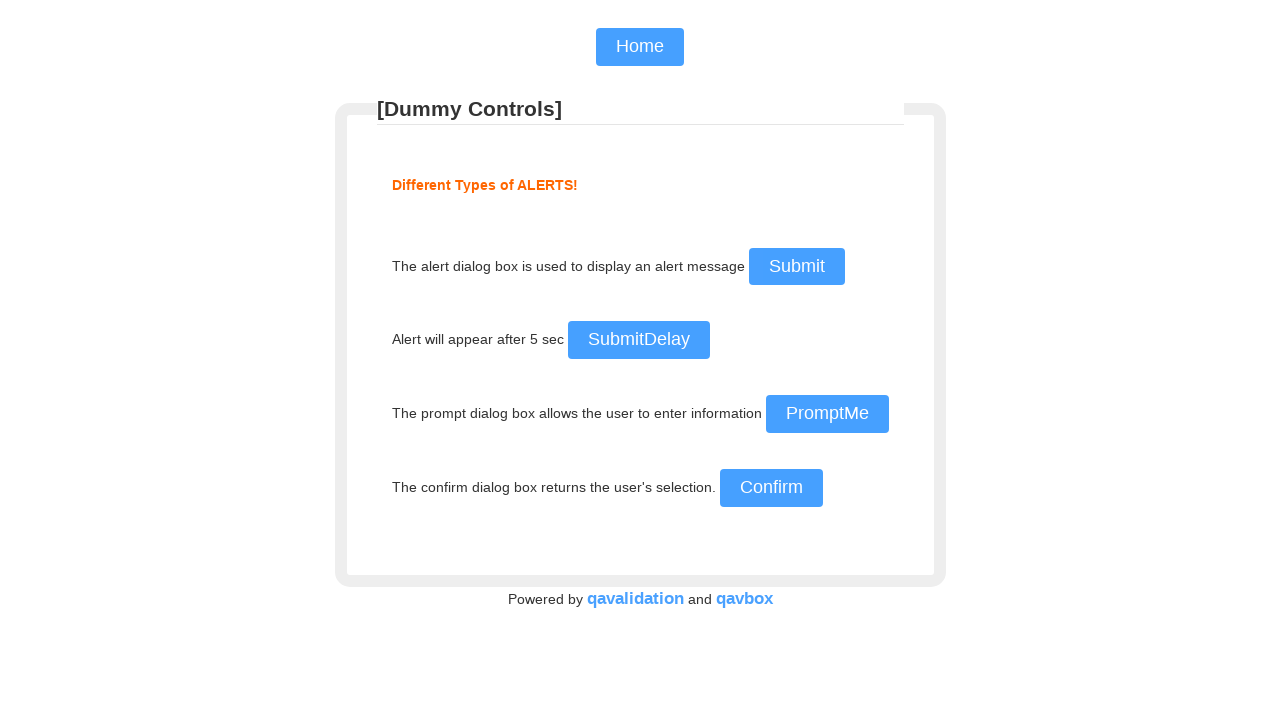

Clicked the submit button to trigger simple alert at (796, 267) on xpath=//input[@name="commit"]
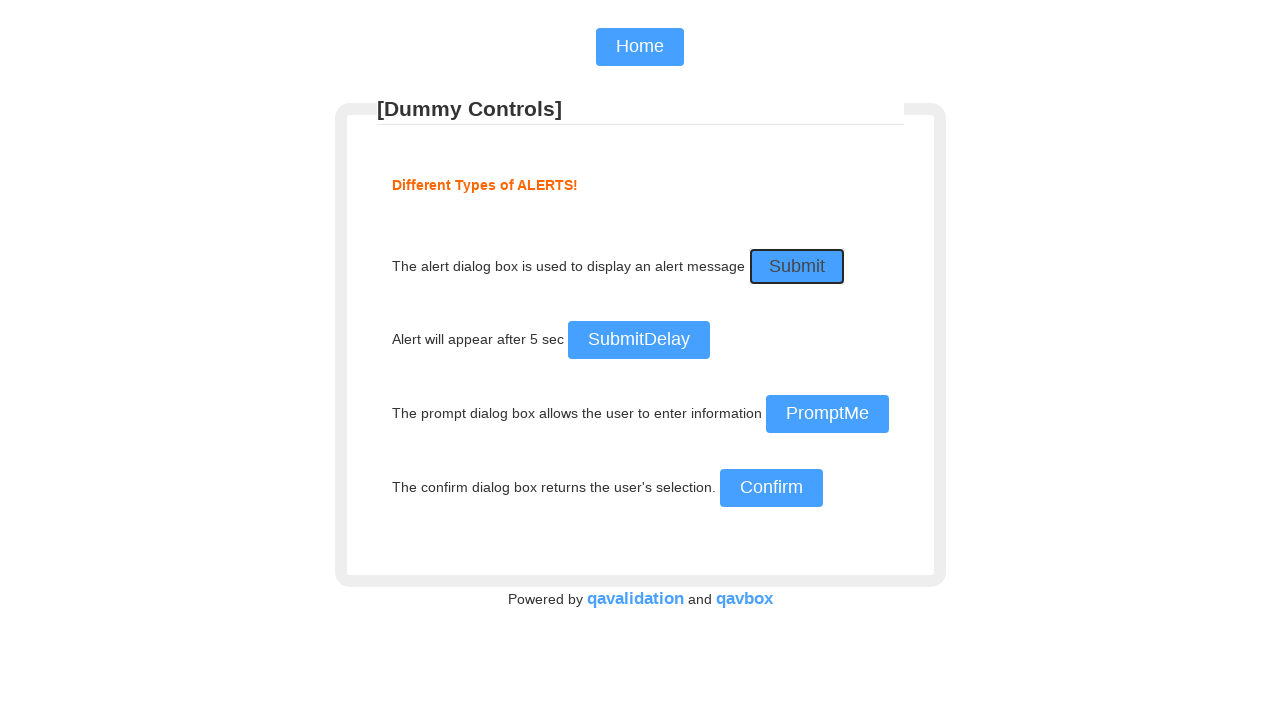

Set up dialog handler to accept alert
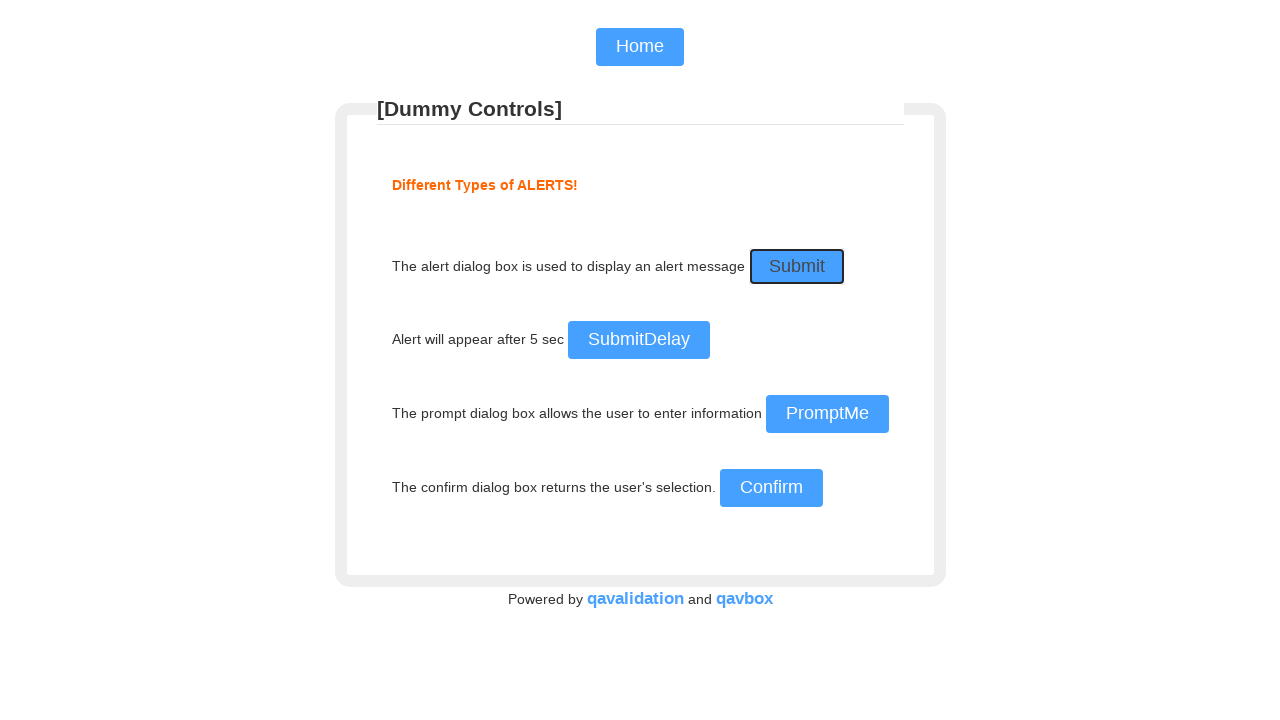

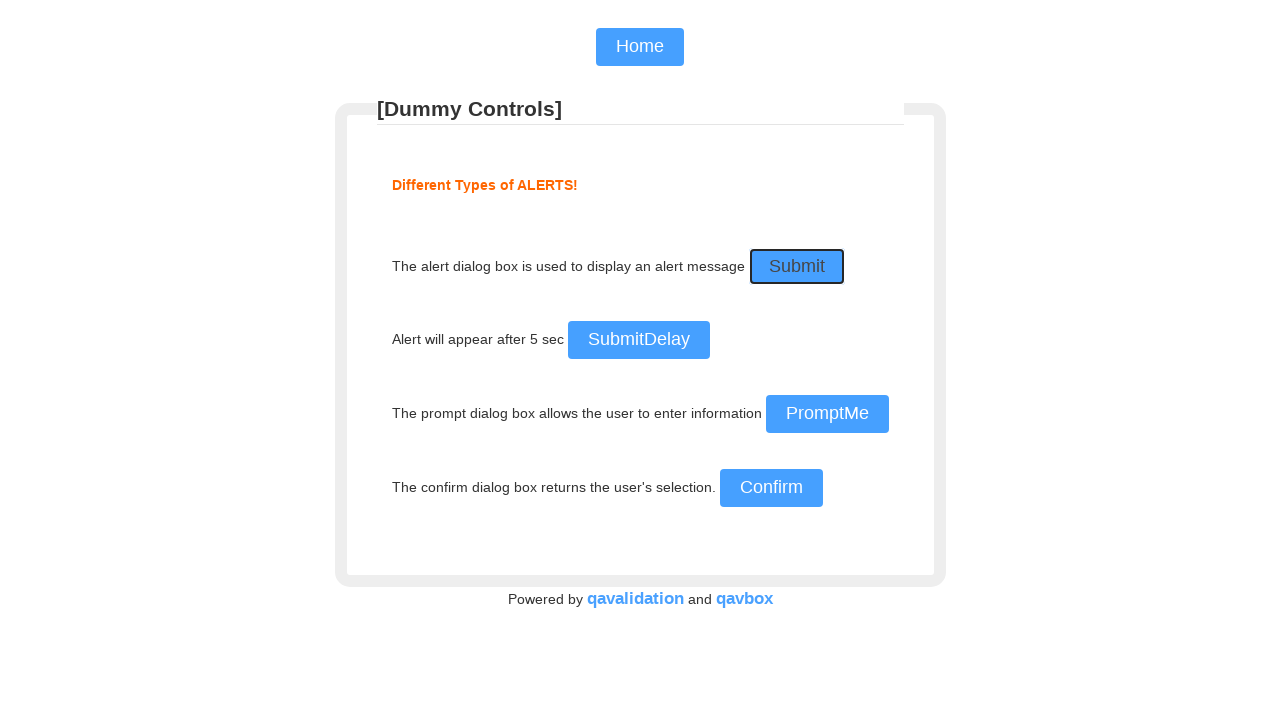